Navigates through Swarthmore College's course catalog by clicking on a department page link and then clicking on the first course in the list to view course details.

Starting URL: https://catalog.swarthmore.edu/content.php?catoid=7&navoid=194

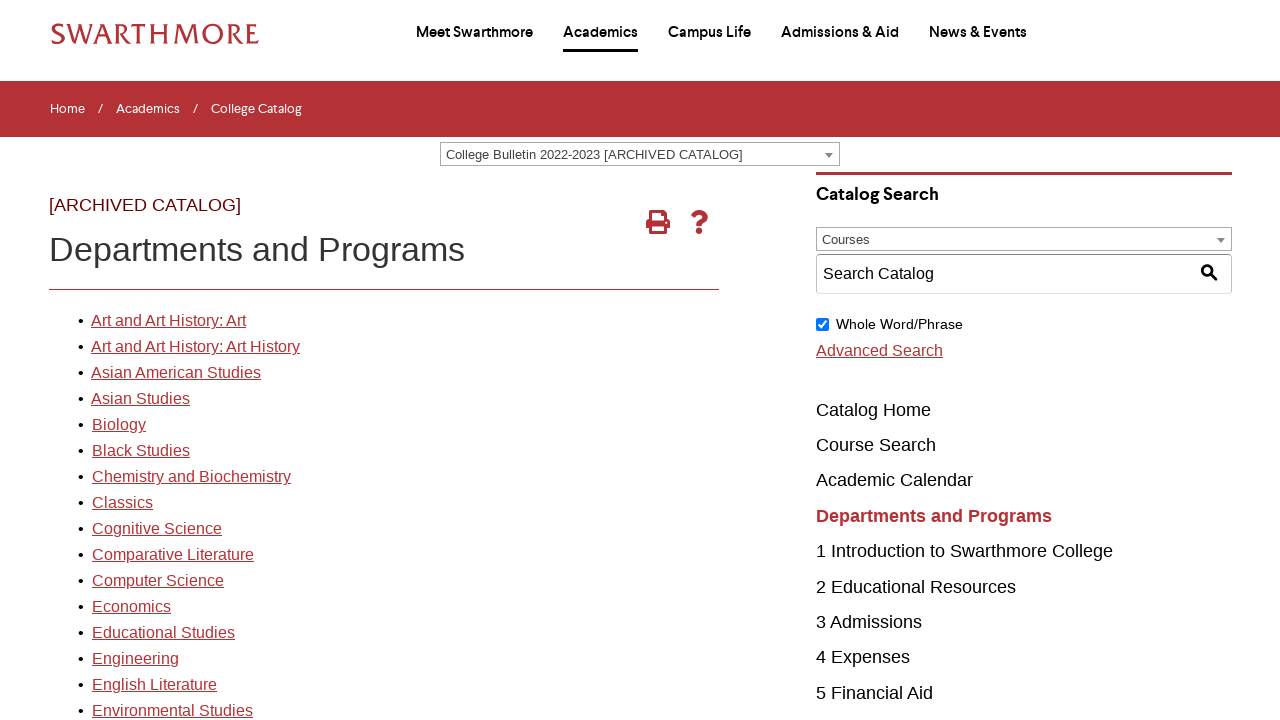

Clicked on first department link in catalog at (168, 321) on xpath=//*[@id="gateway-page"]/body/table/tbody/tr[3]/td[1]/table/tbody/tr[2]/td[
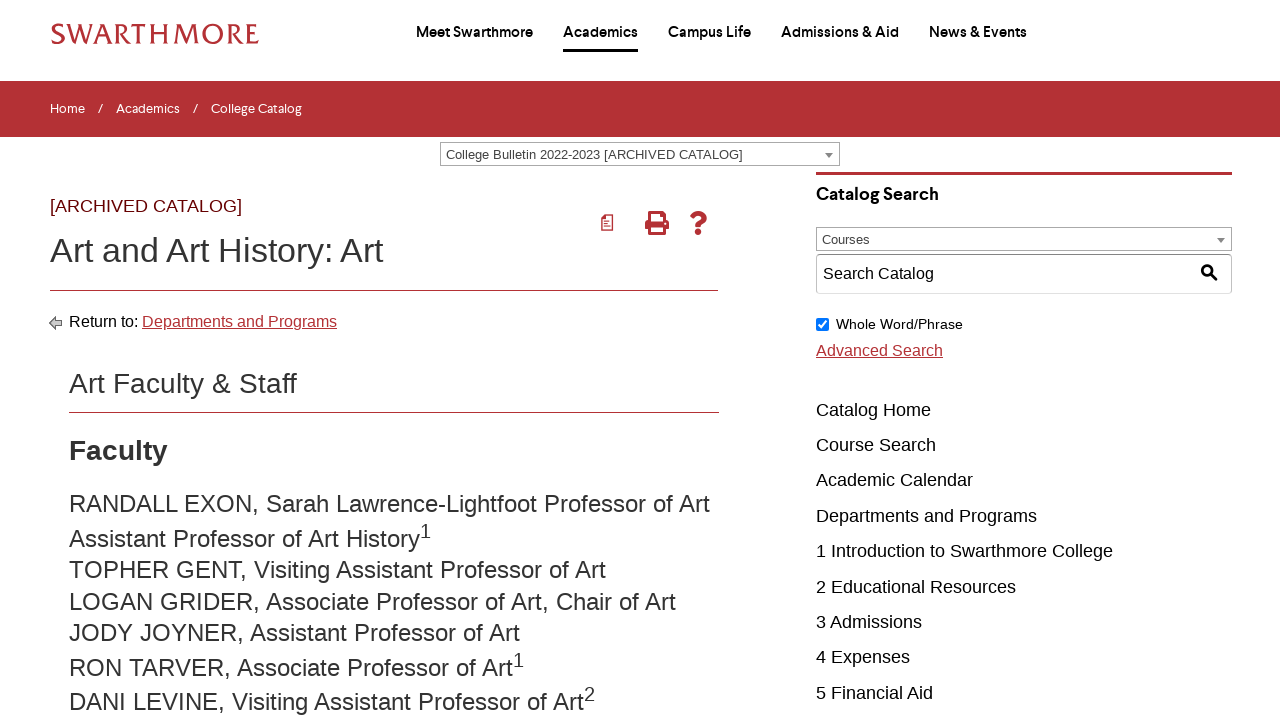

Waited for courses to load on department page
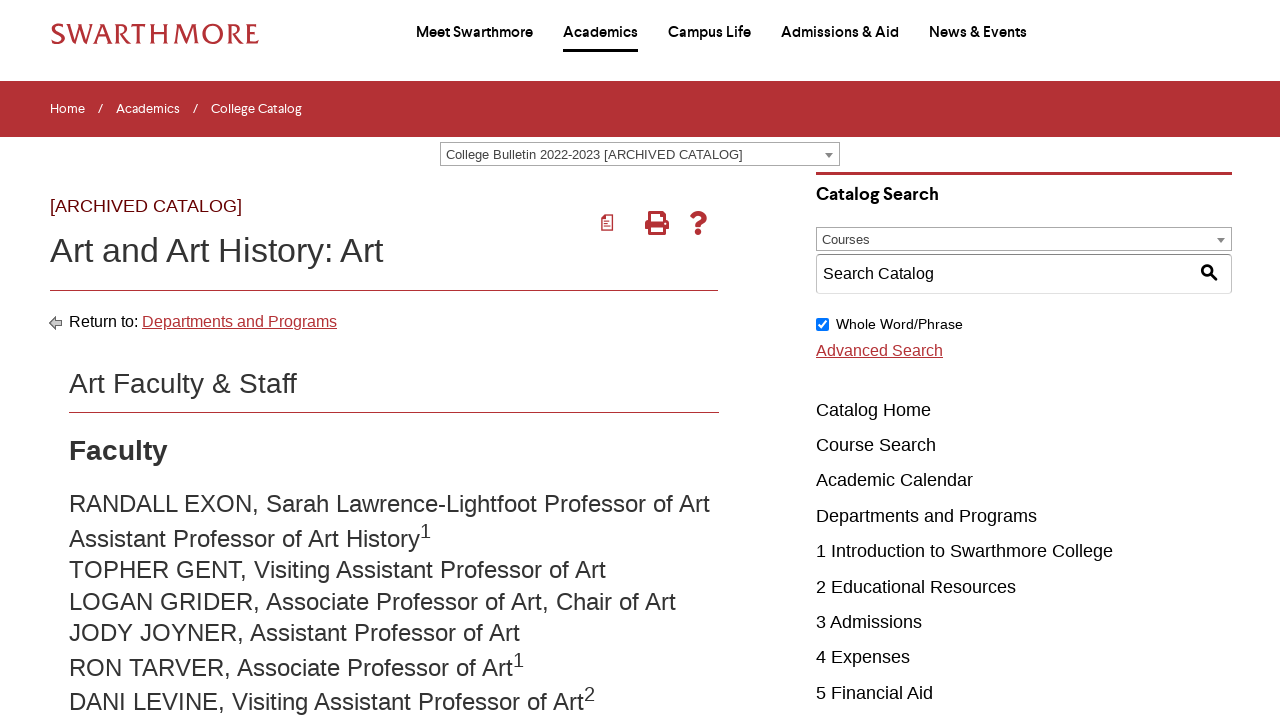

Clicked on first course to view its details at (409, 360) on .acalog-course >> nth=0
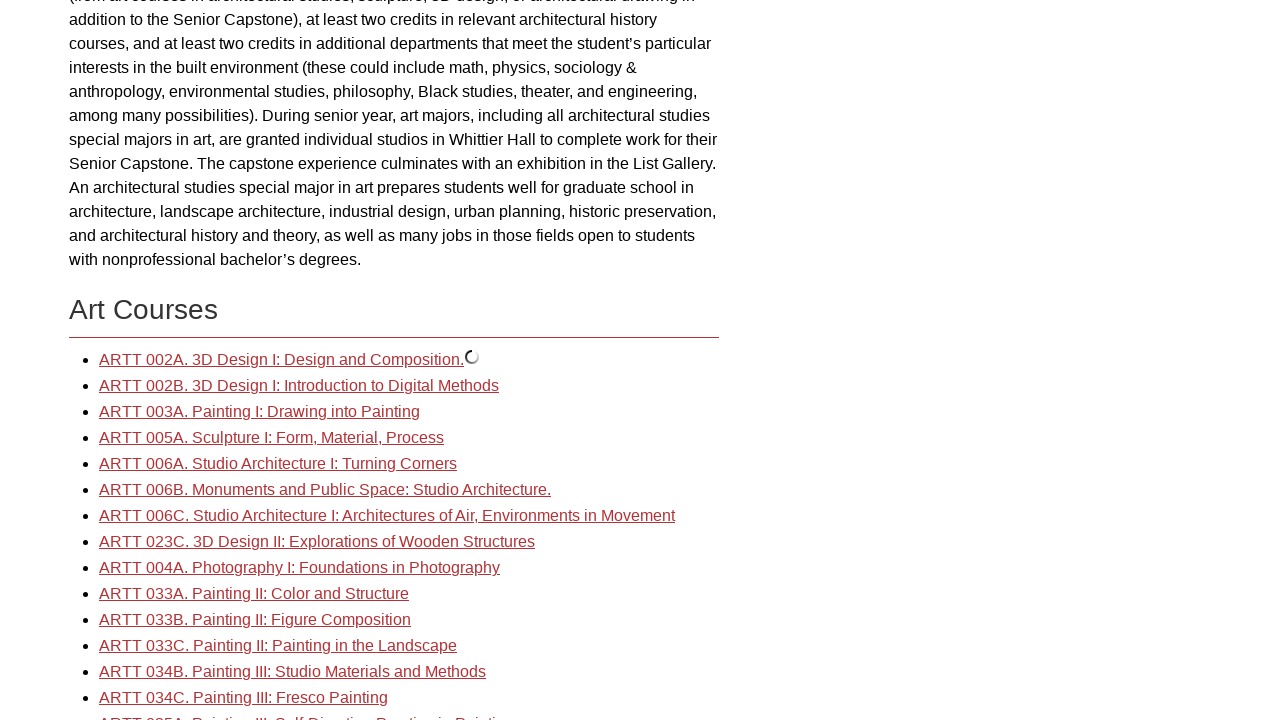

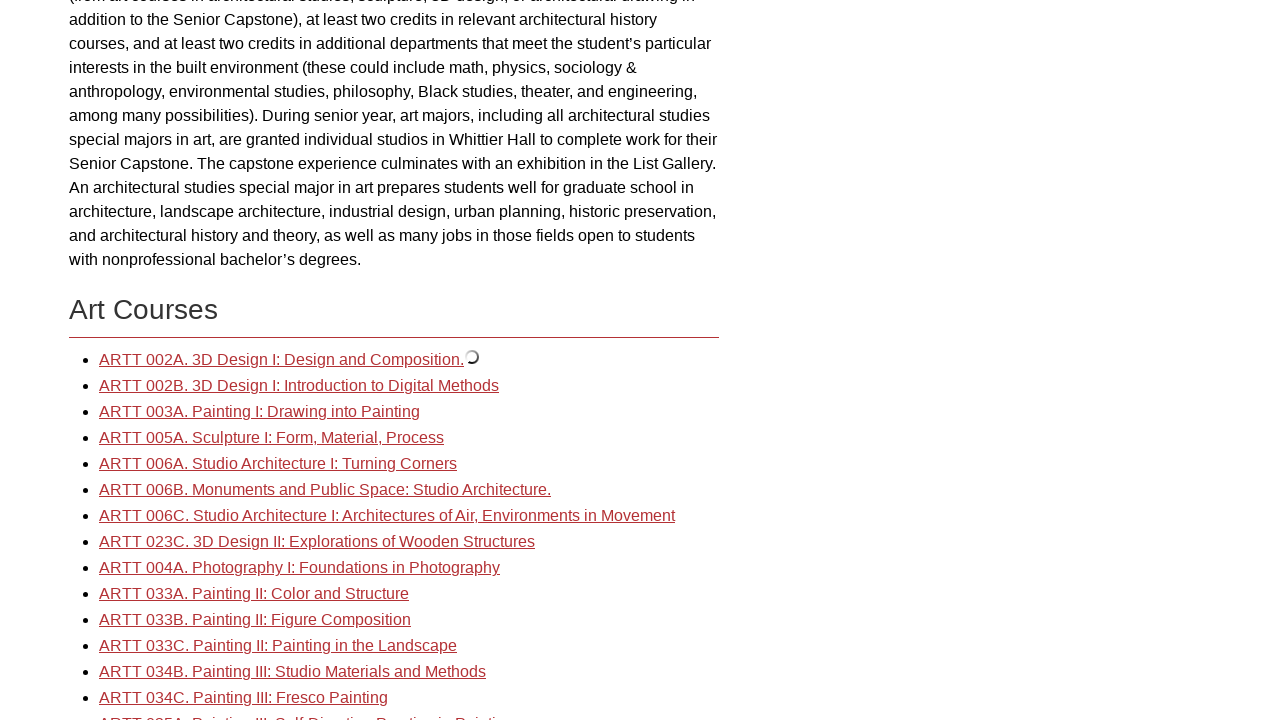